Tests editing a todo item by double-clicking, modifying the text, and pressing Enter

Starting URL: https://demo.playwright.dev/todomvc

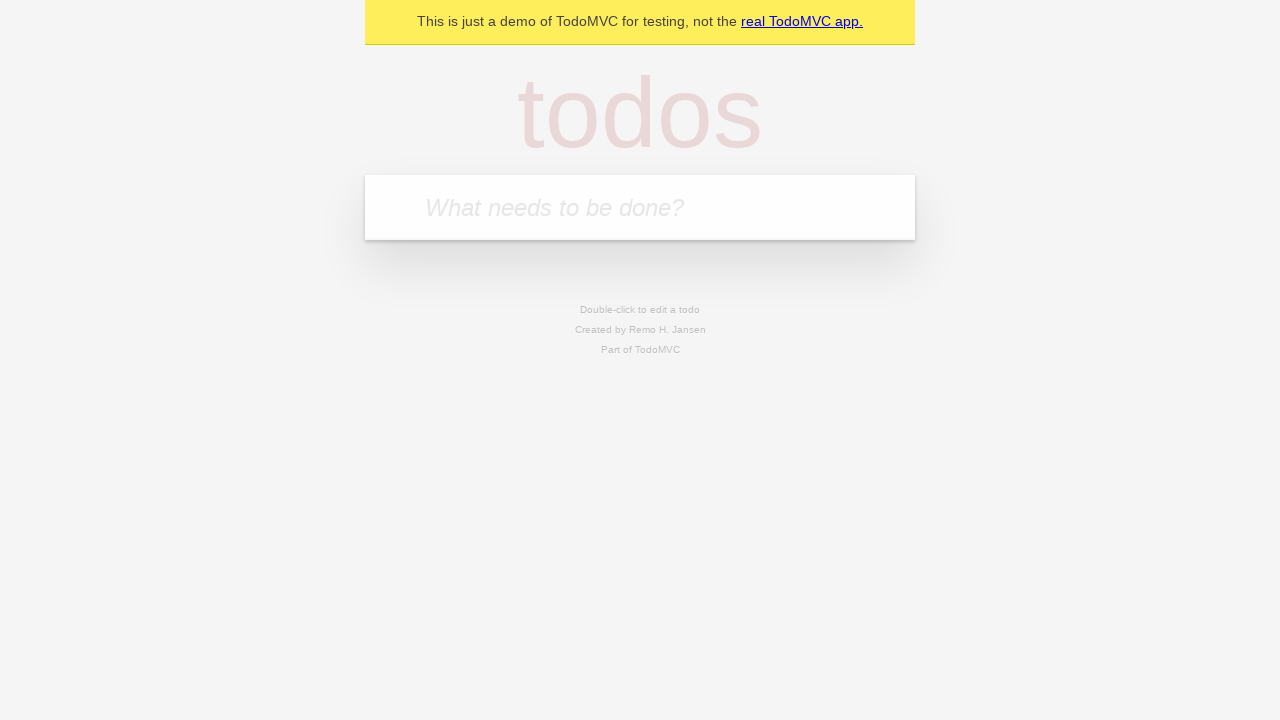

Filled todo input with 'buy some cheese' on internal:attr=[placeholder="What needs to be done?"i]
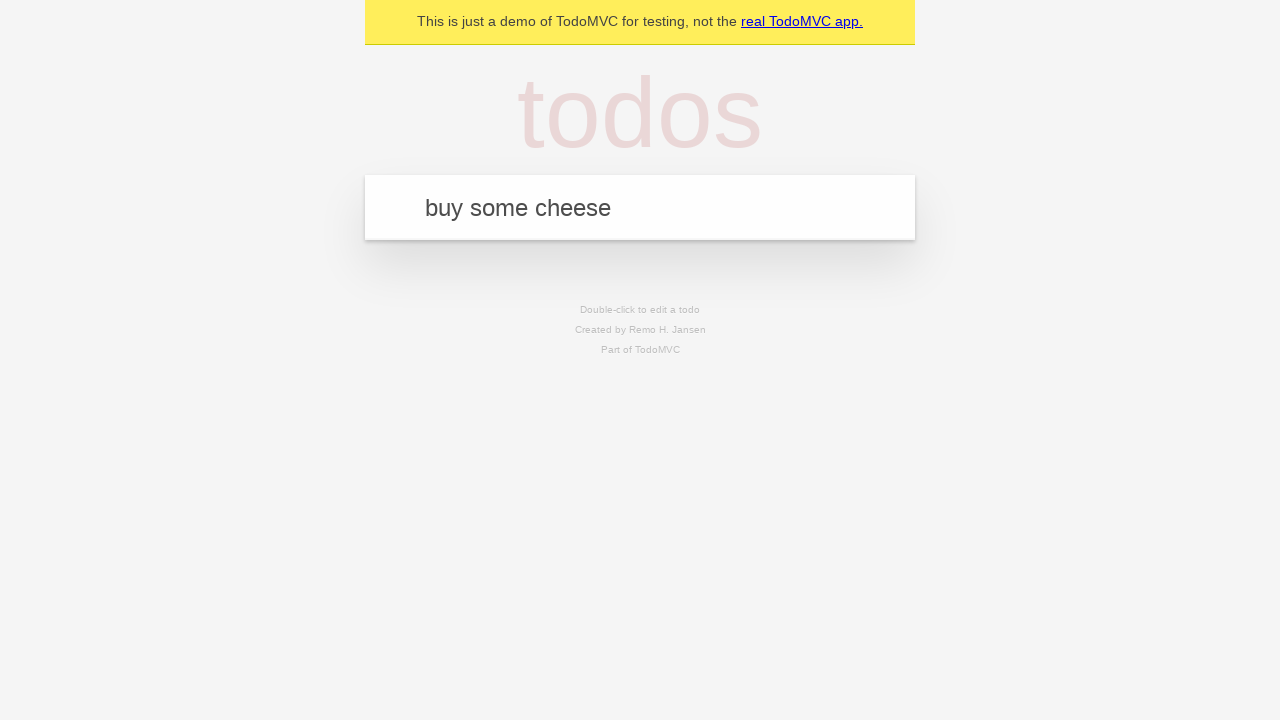

Pressed Enter to create first todo on internal:attr=[placeholder="What needs to be done?"i]
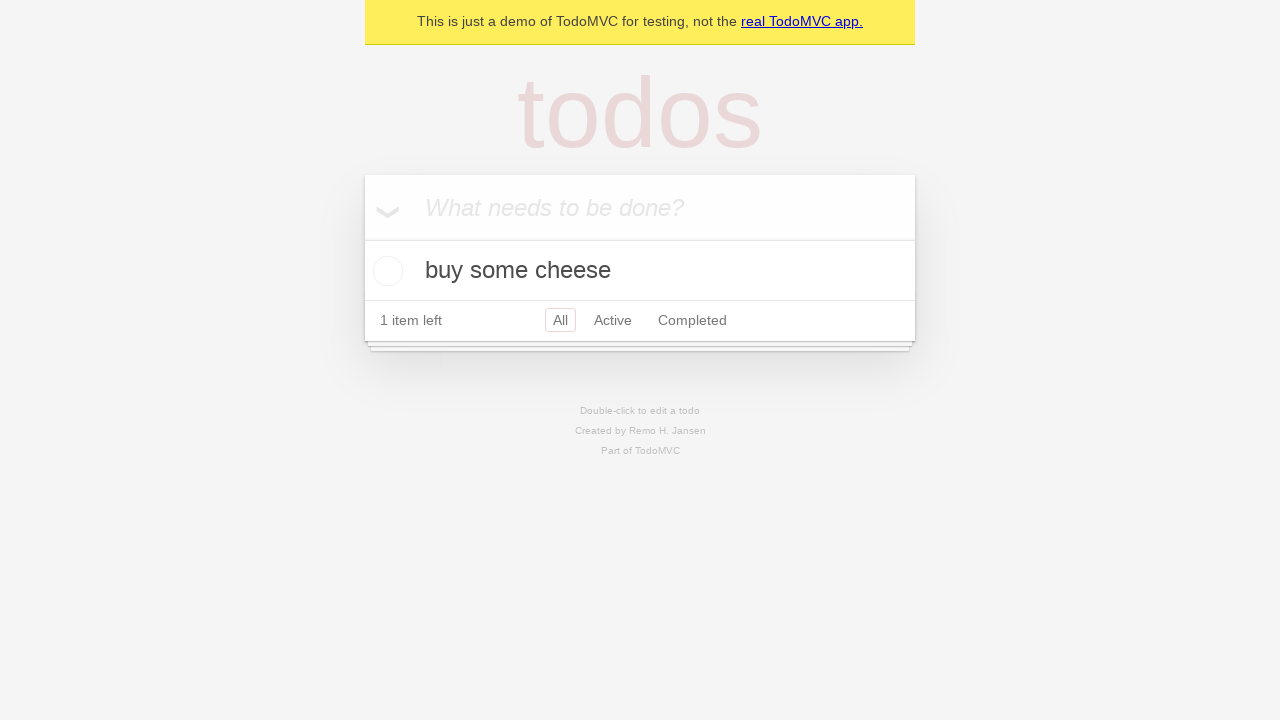

Filled todo input with 'feed the cat' on internal:attr=[placeholder="What needs to be done?"i]
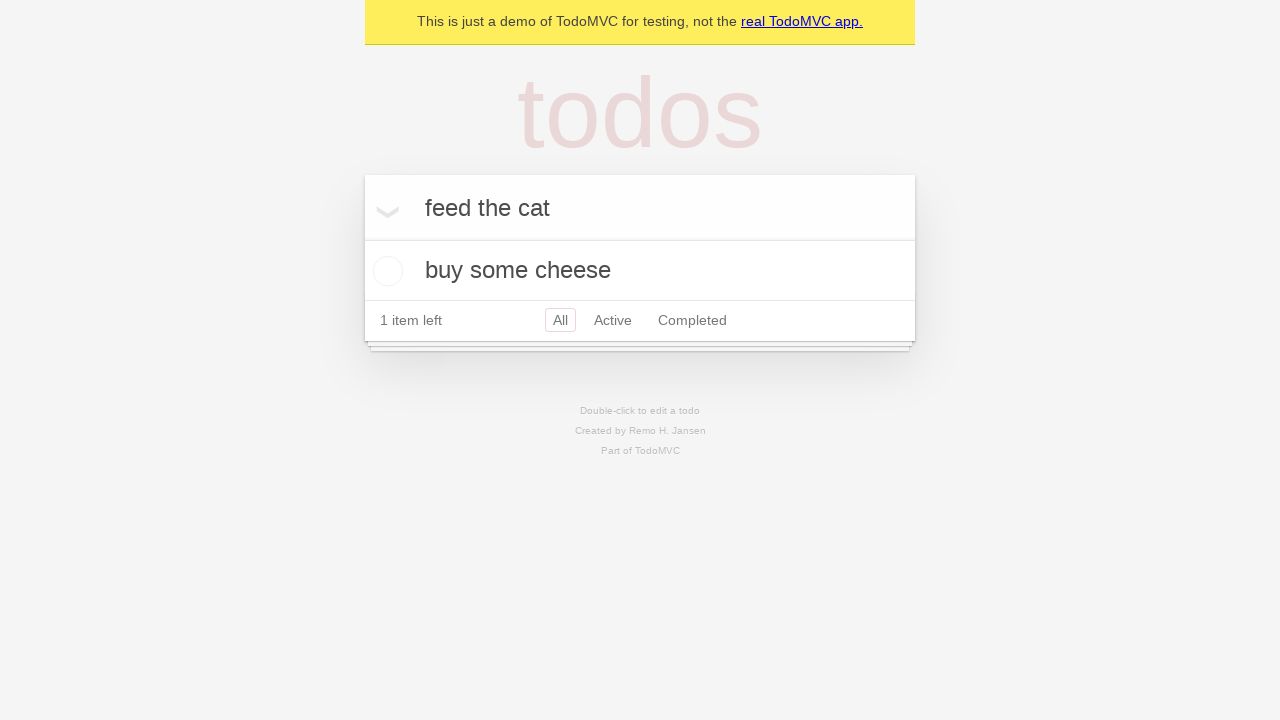

Pressed Enter to create second todo on internal:attr=[placeholder="What needs to be done?"i]
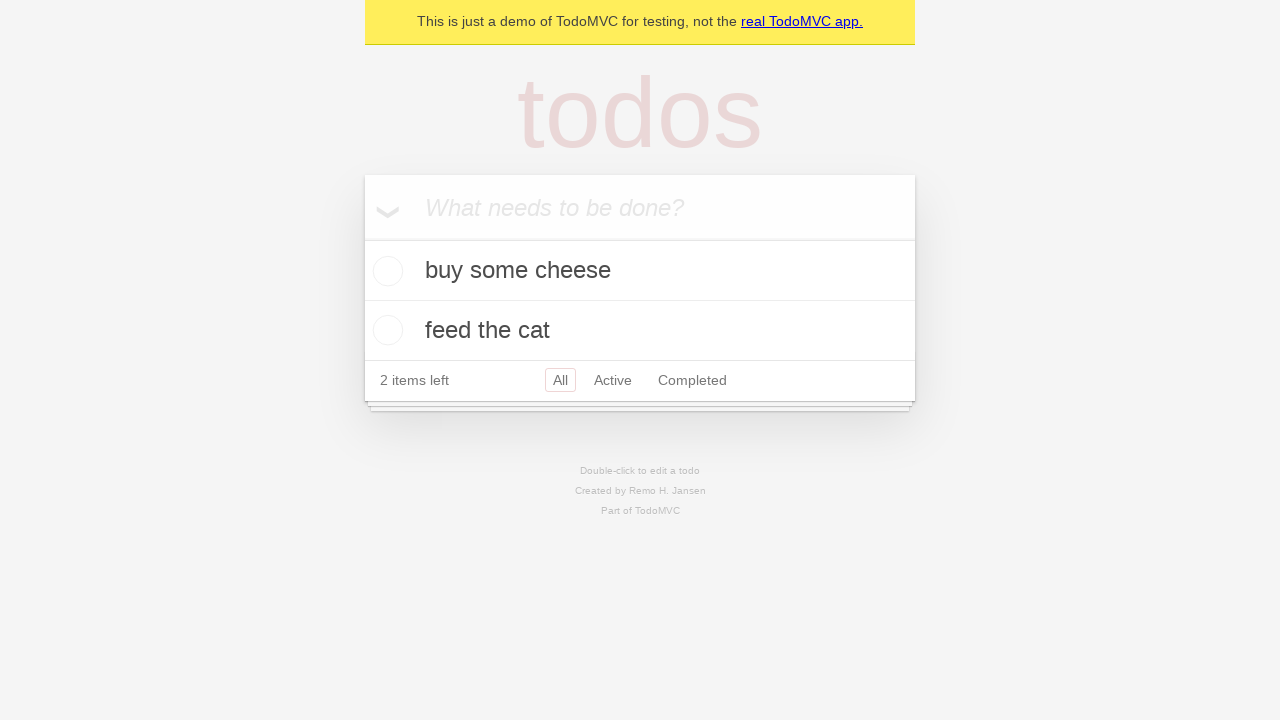

Filled todo input with 'book a doctors appointment' on internal:attr=[placeholder="What needs to be done?"i]
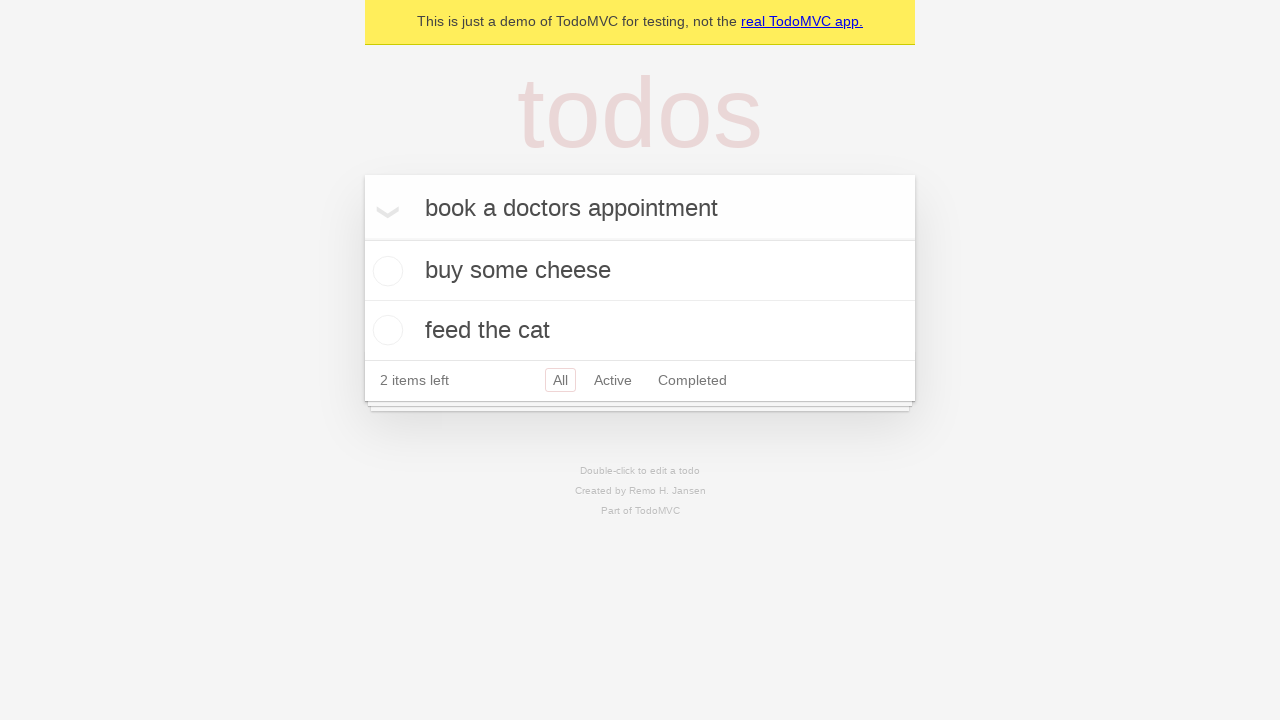

Pressed Enter to create third todo on internal:attr=[placeholder="What needs to be done?"i]
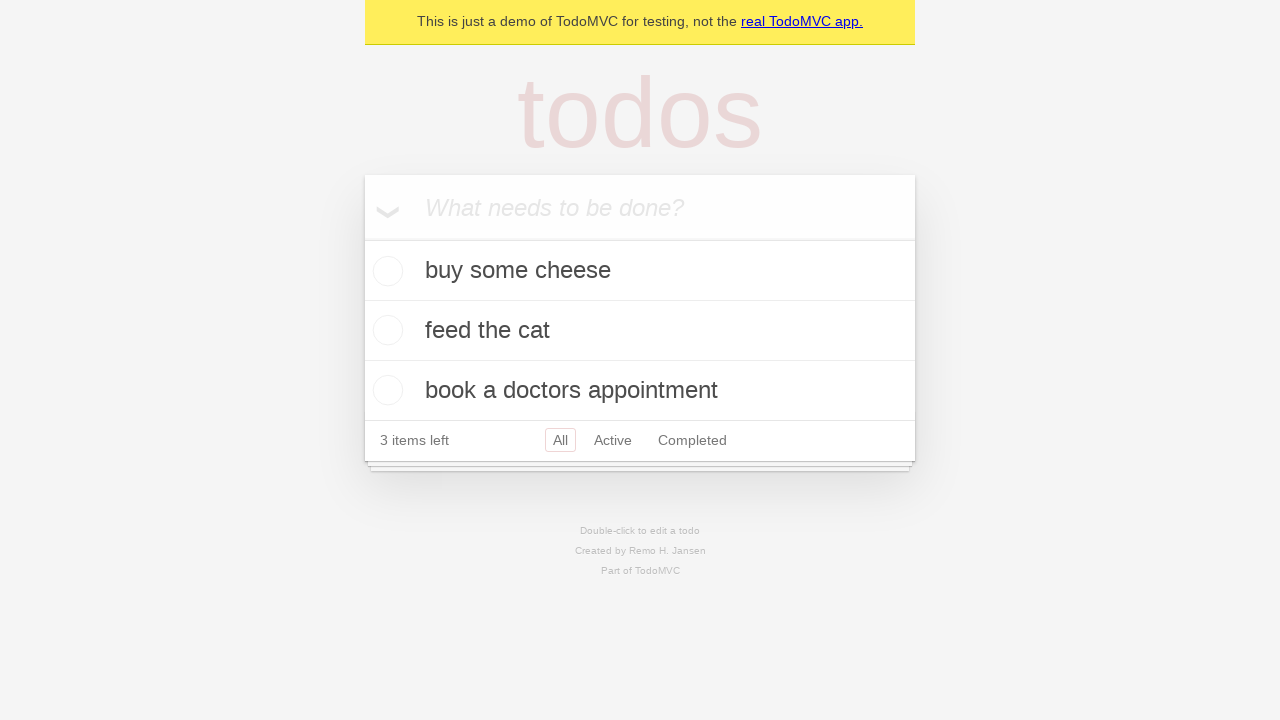

Double-clicked second todo item to enter edit mode at (640, 331) on [data-testid='todo-item'] >> nth=1
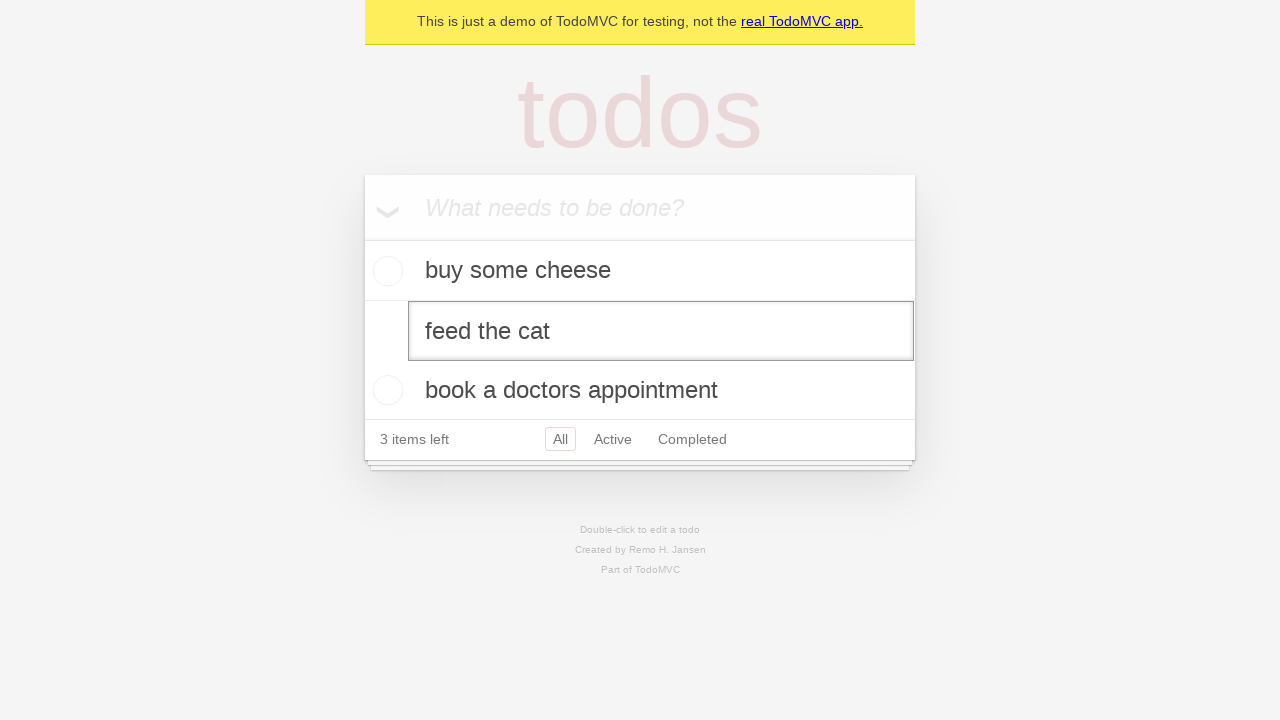

Filled edit textbox with 'buy some sausages' on [data-testid='todo-item'] >> nth=1 >> internal:role=textbox[name="Edit"i]
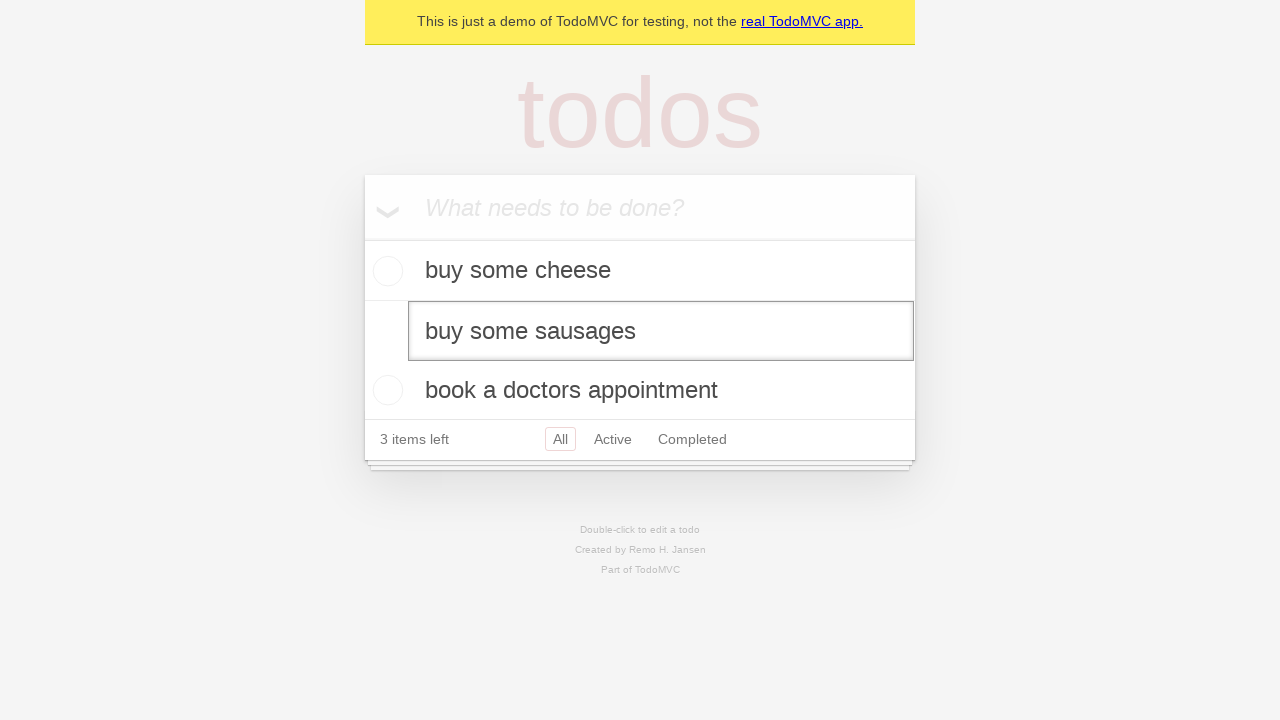

Pressed Enter to save edited todo item on [data-testid='todo-item'] >> nth=1 >> internal:role=textbox[name="Edit"i]
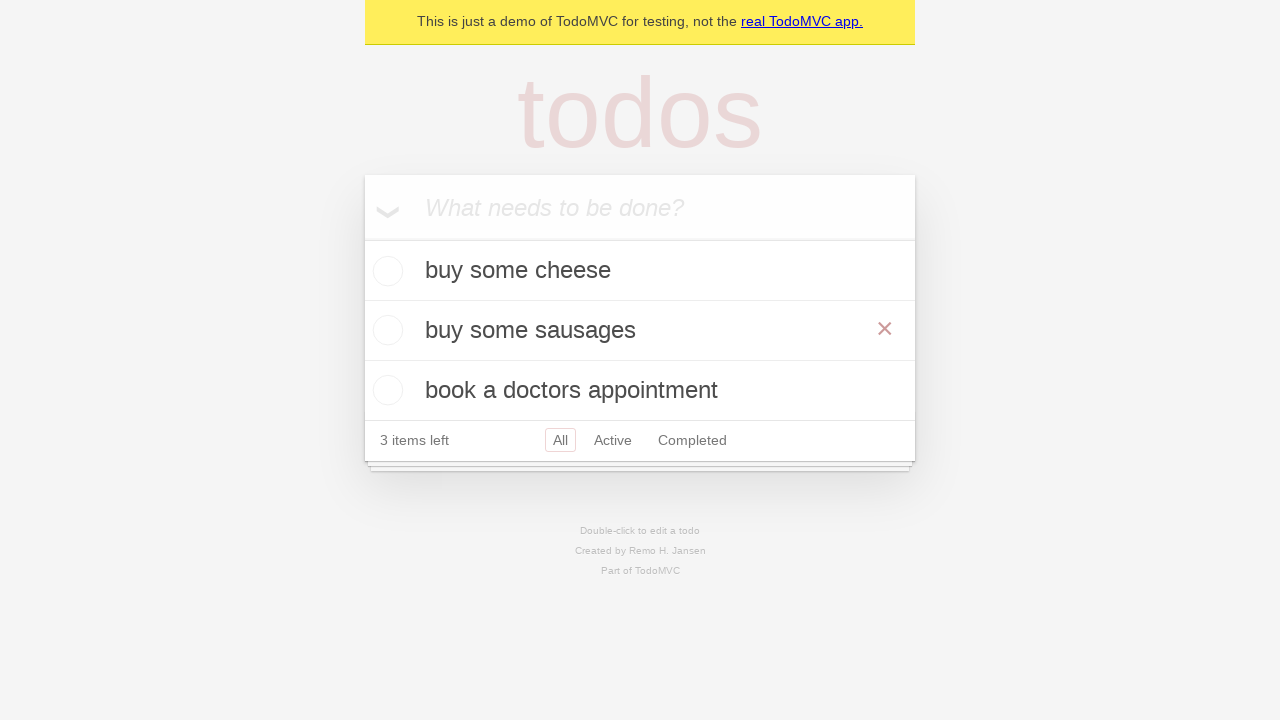

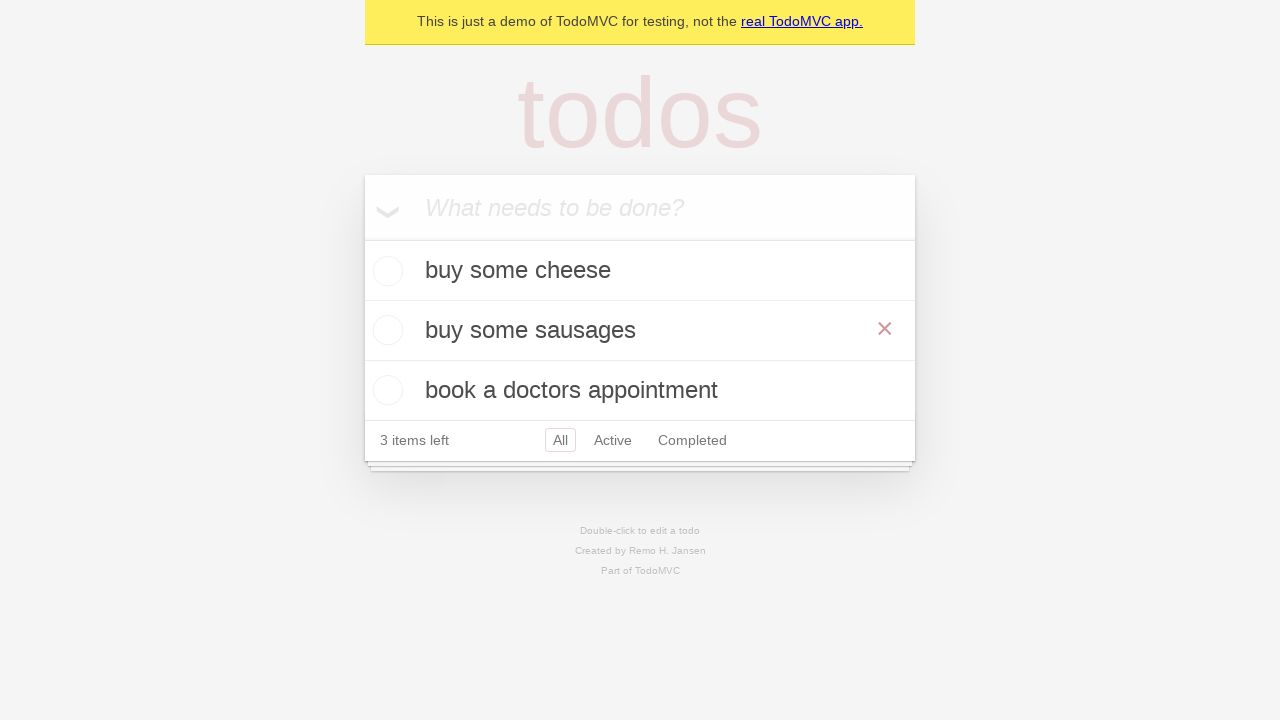